Tests element scoping by counting links in different sections of the page and opening footer links in new tabs

Starting URL: http://qaclickacademy.com/practice.php

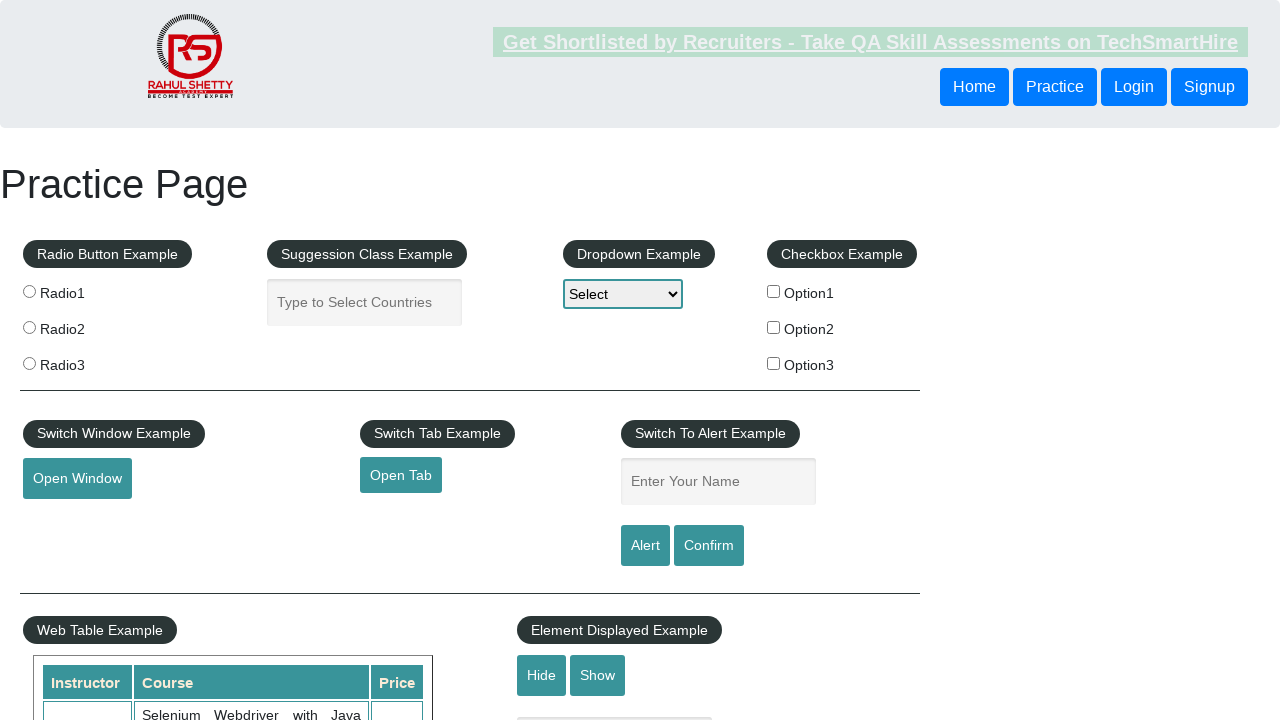

Waited for footer element #gf-BIG to load
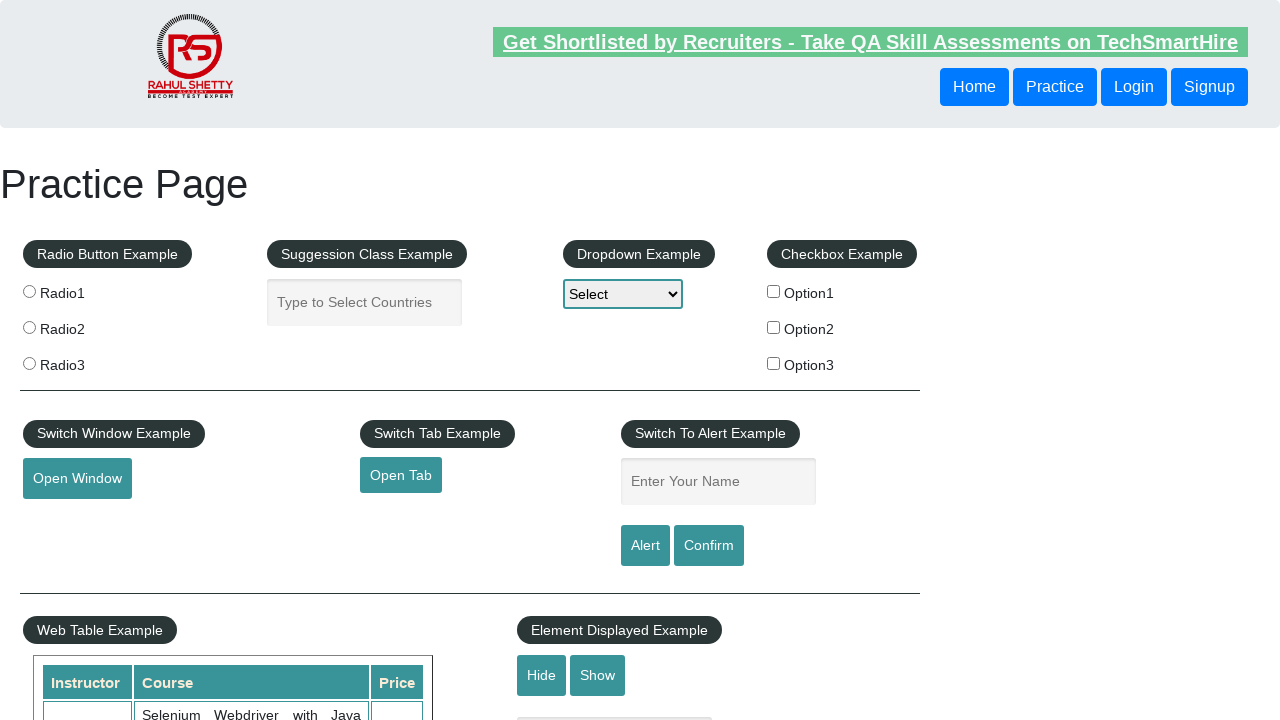

Located all links in first column of footer table
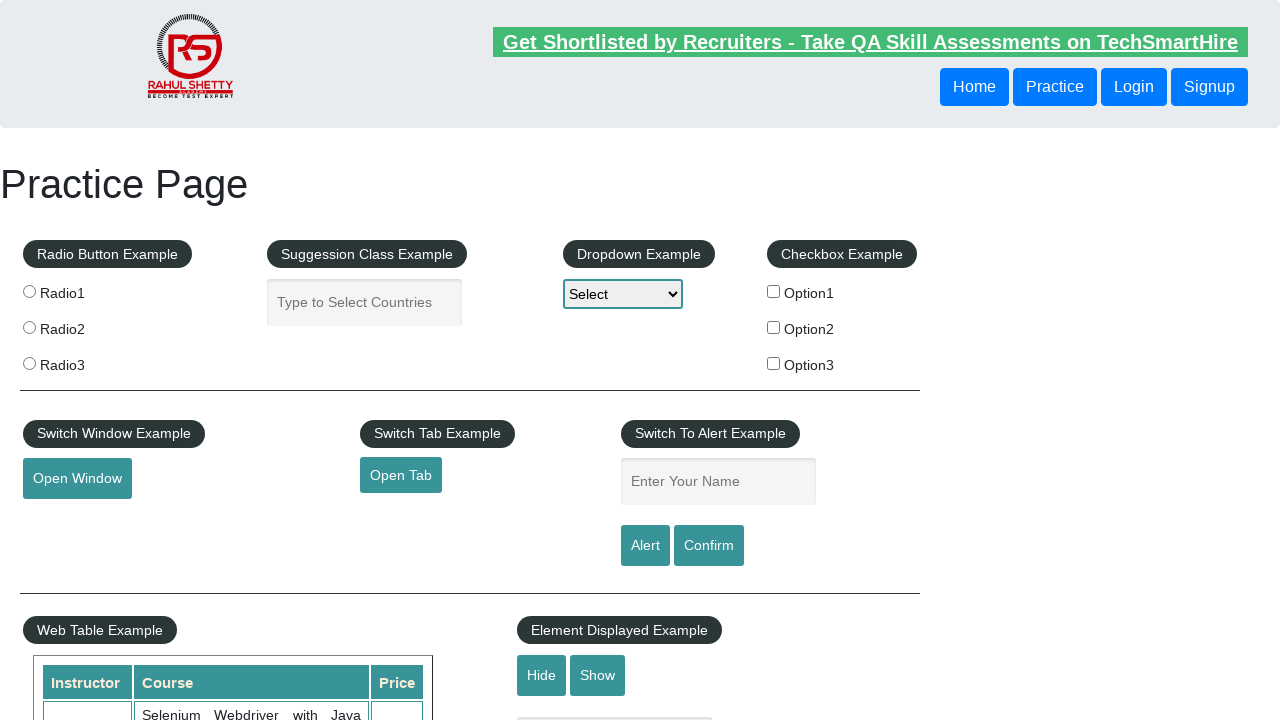

Counted 5 links in first column
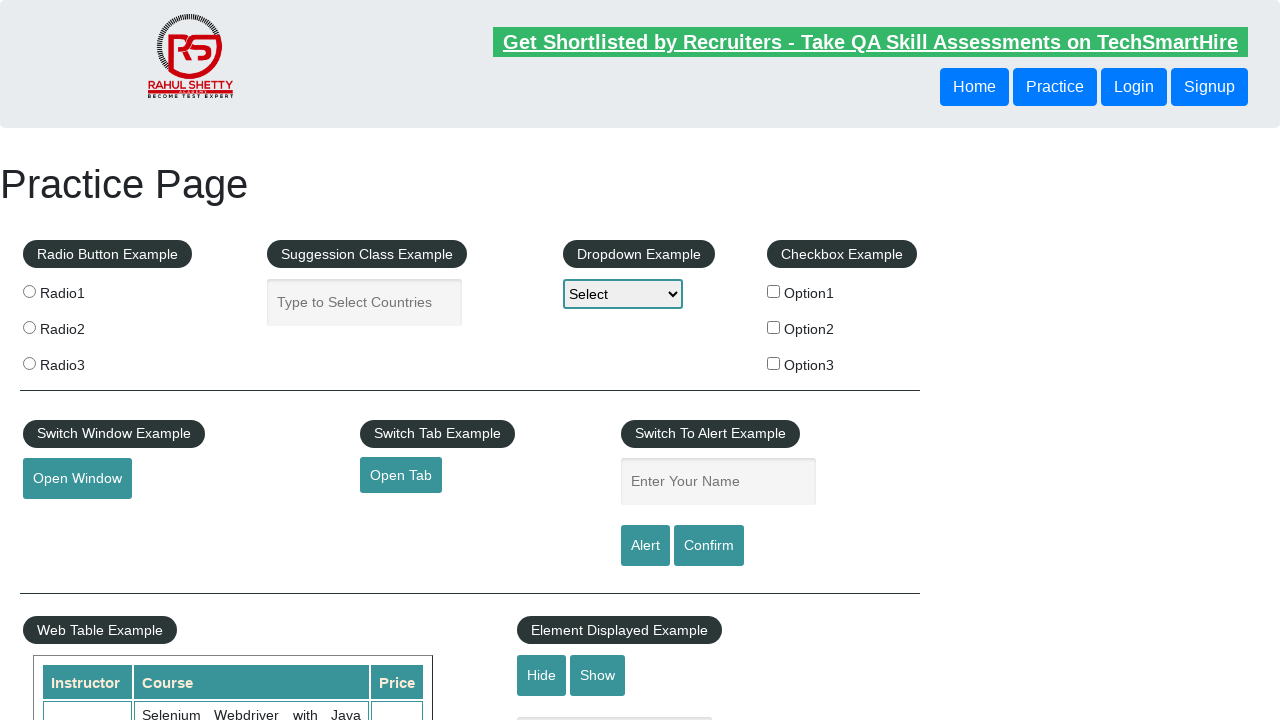

Opened footer link 1 in new tab using Ctrl+Click at (68, 520) on xpath=//table/tbody/tr/td[1]/ul//a >> nth=1
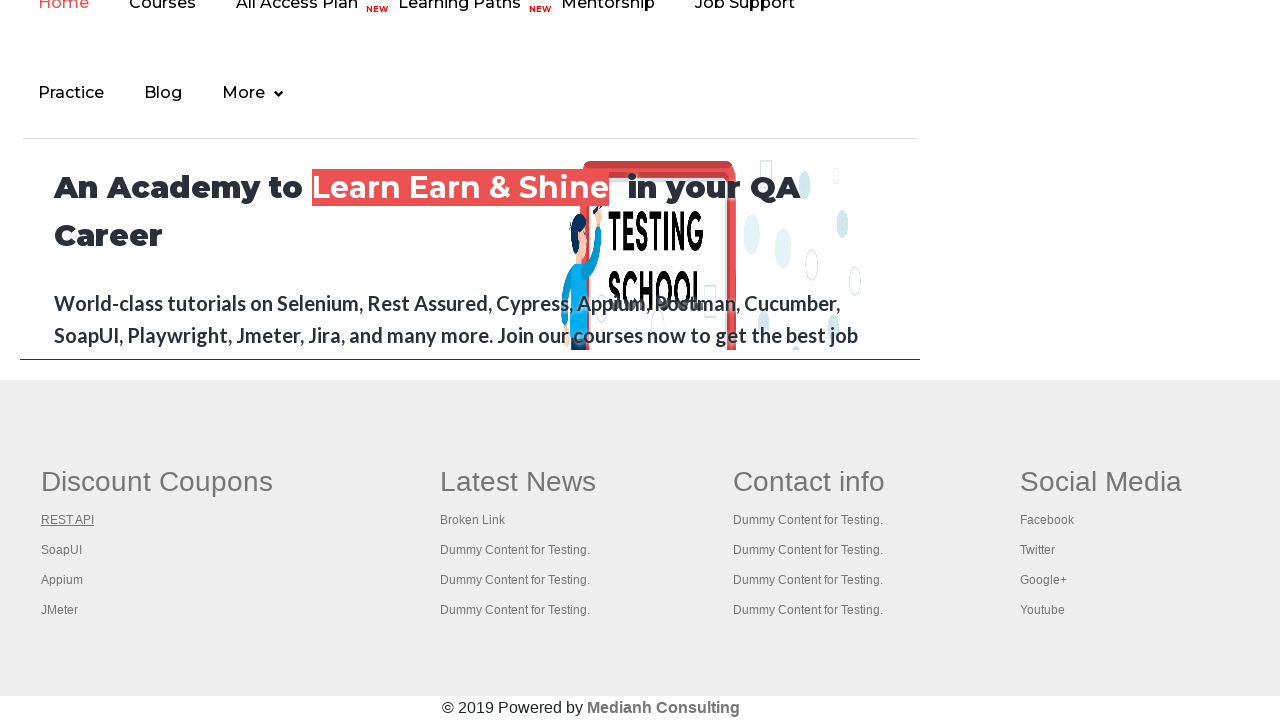

Opened footer link 2 in new tab using Ctrl+Click at (62, 550) on xpath=//table/tbody/tr/td[1]/ul//a >> nth=2
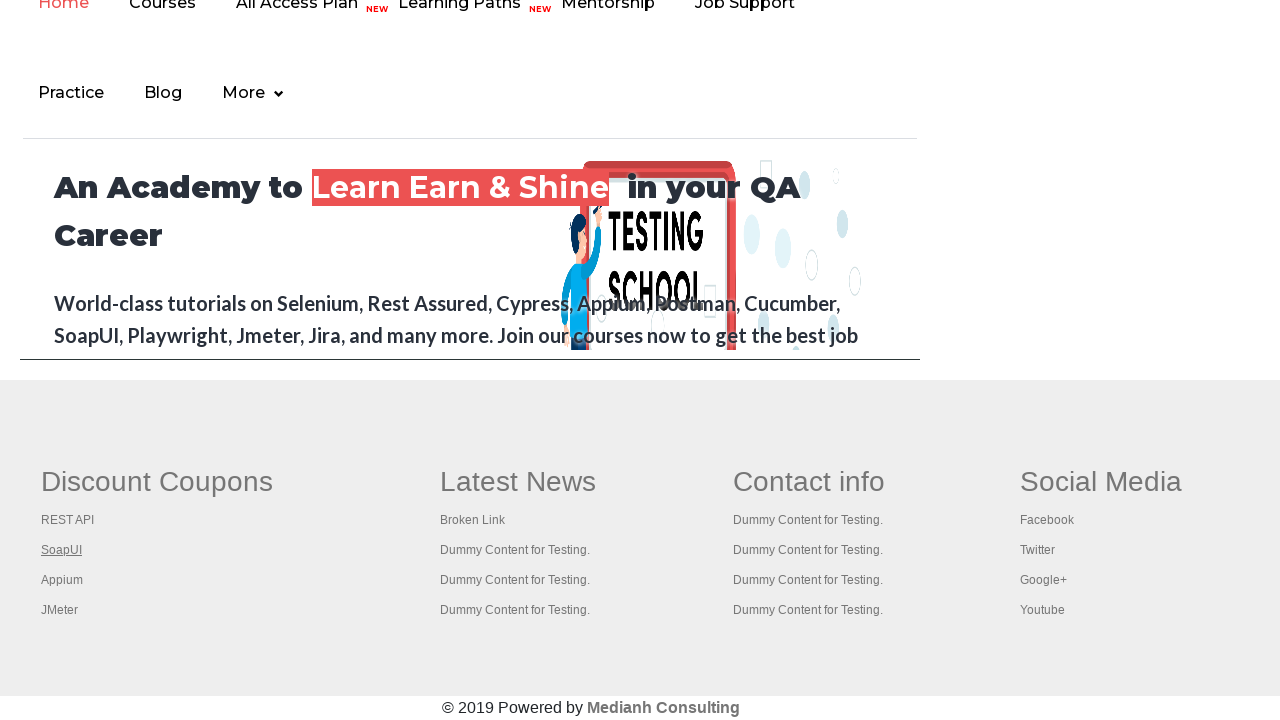

Opened footer link 3 in new tab using Ctrl+Click at (62, 580) on xpath=//table/tbody/tr/td[1]/ul//a >> nth=3
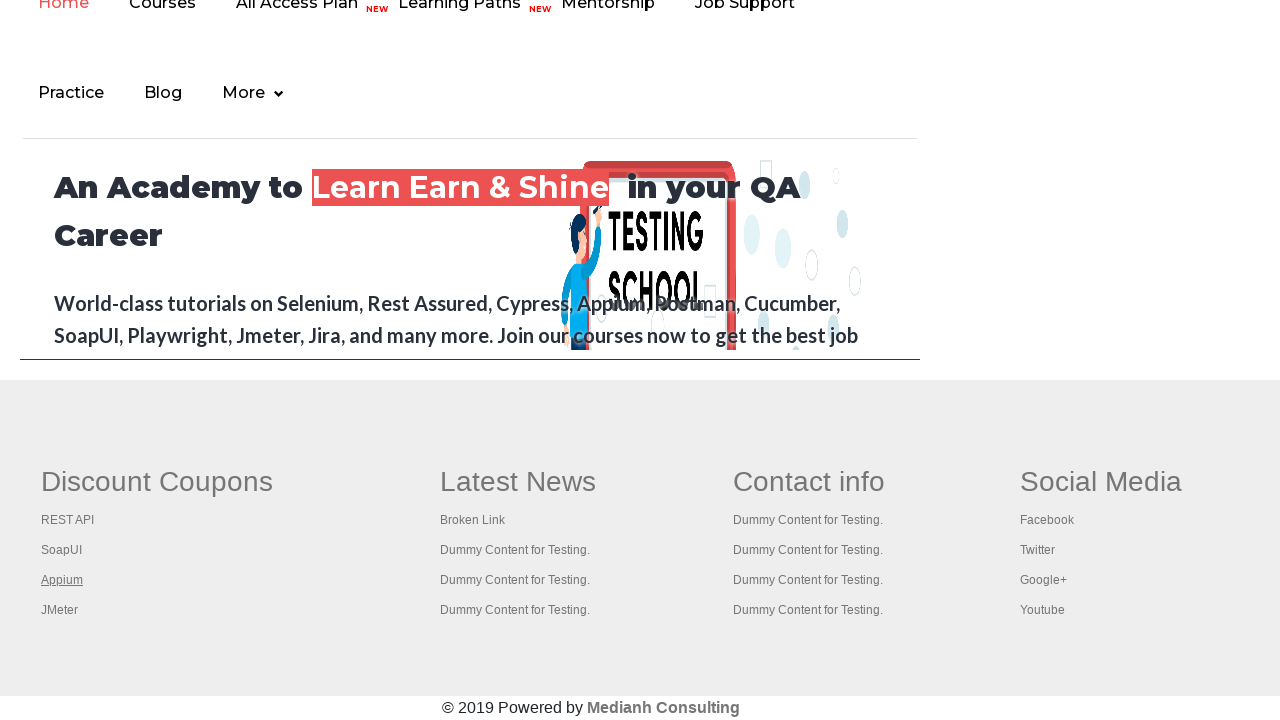

Opened footer link 4 in new tab using Ctrl+Click at (60, 610) on xpath=//table/tbody/tr/td[1]/ul//a >> nth=4
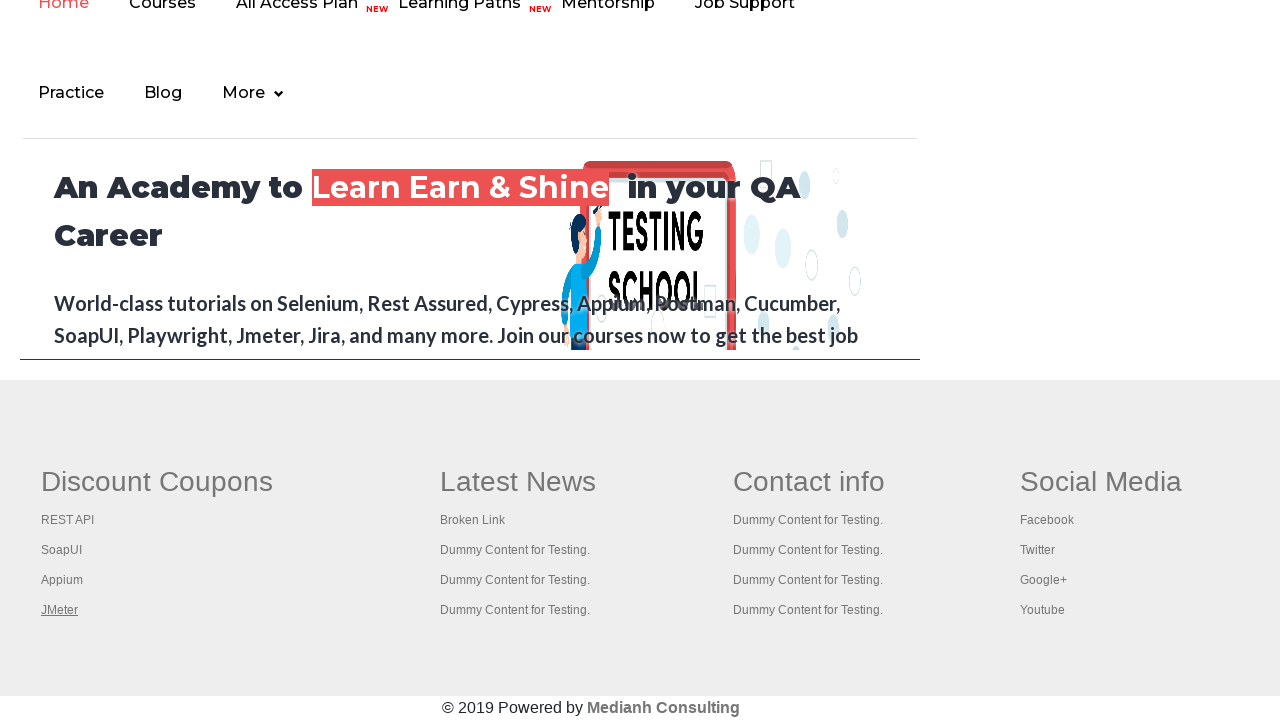

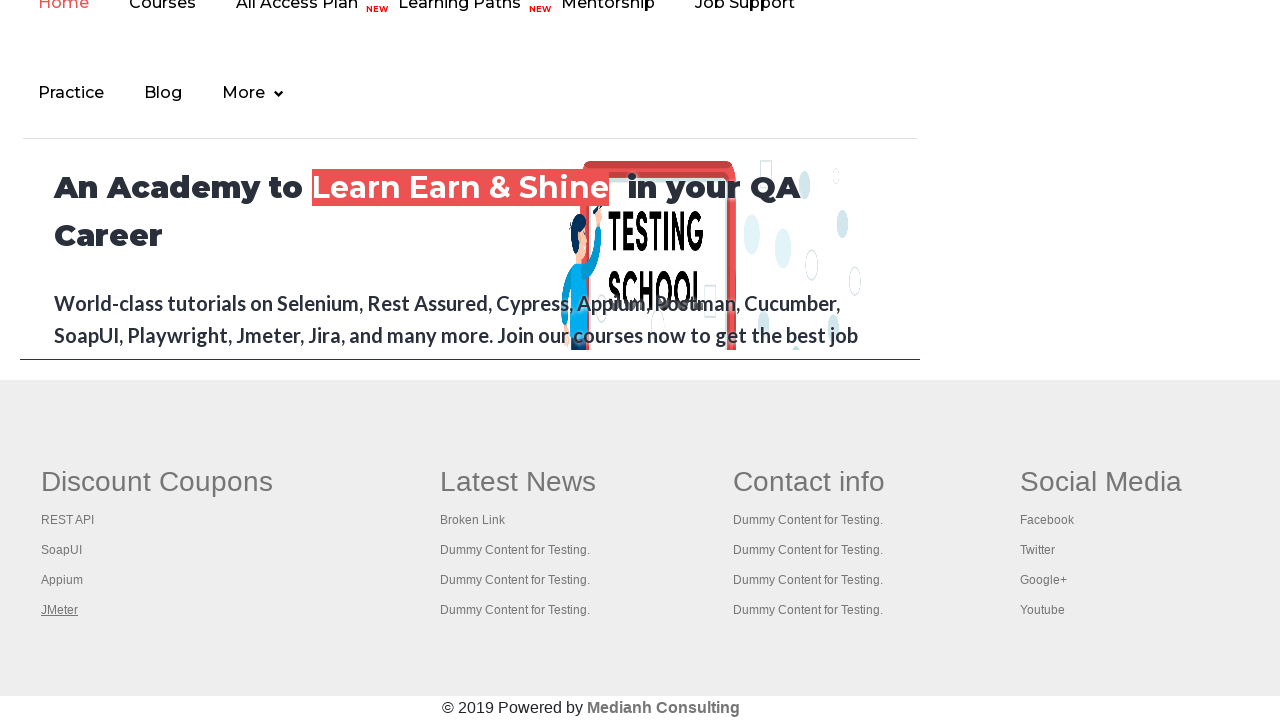